Navigates to Tesla's homepage and maximizes the browser window

Starting URL: https://www.tesla.com/

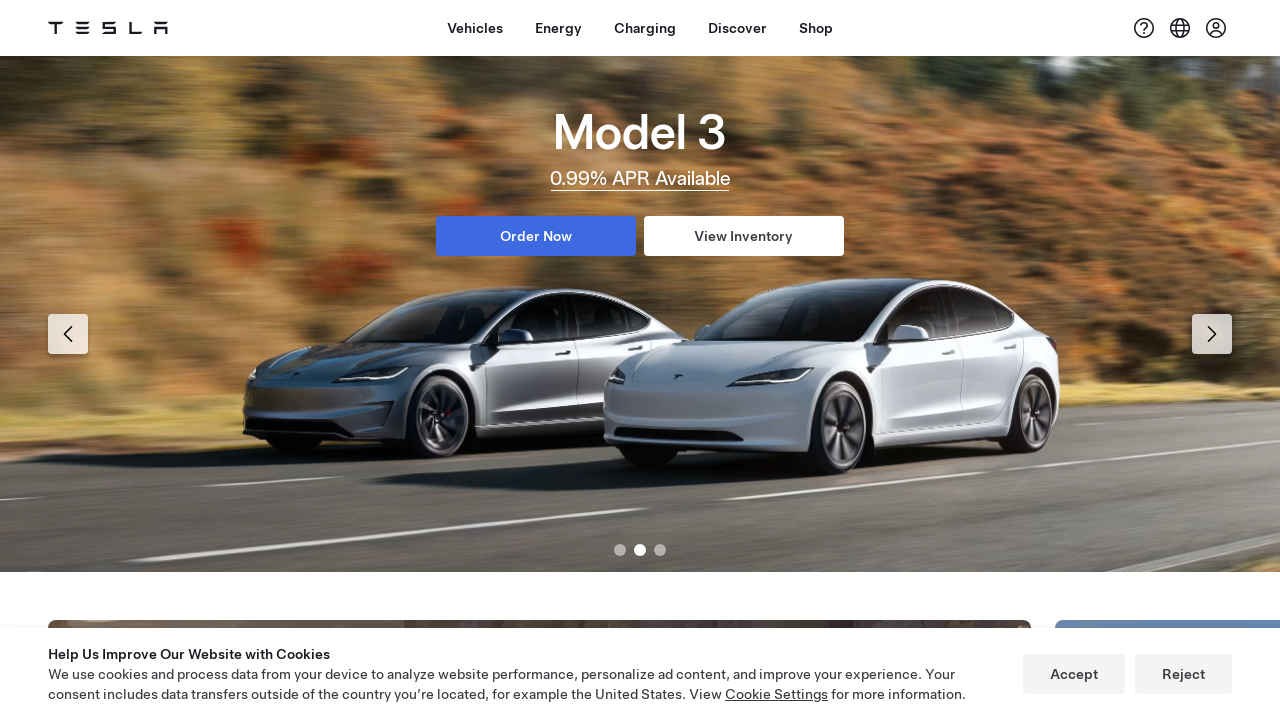

Set viewport size to 1920x1080
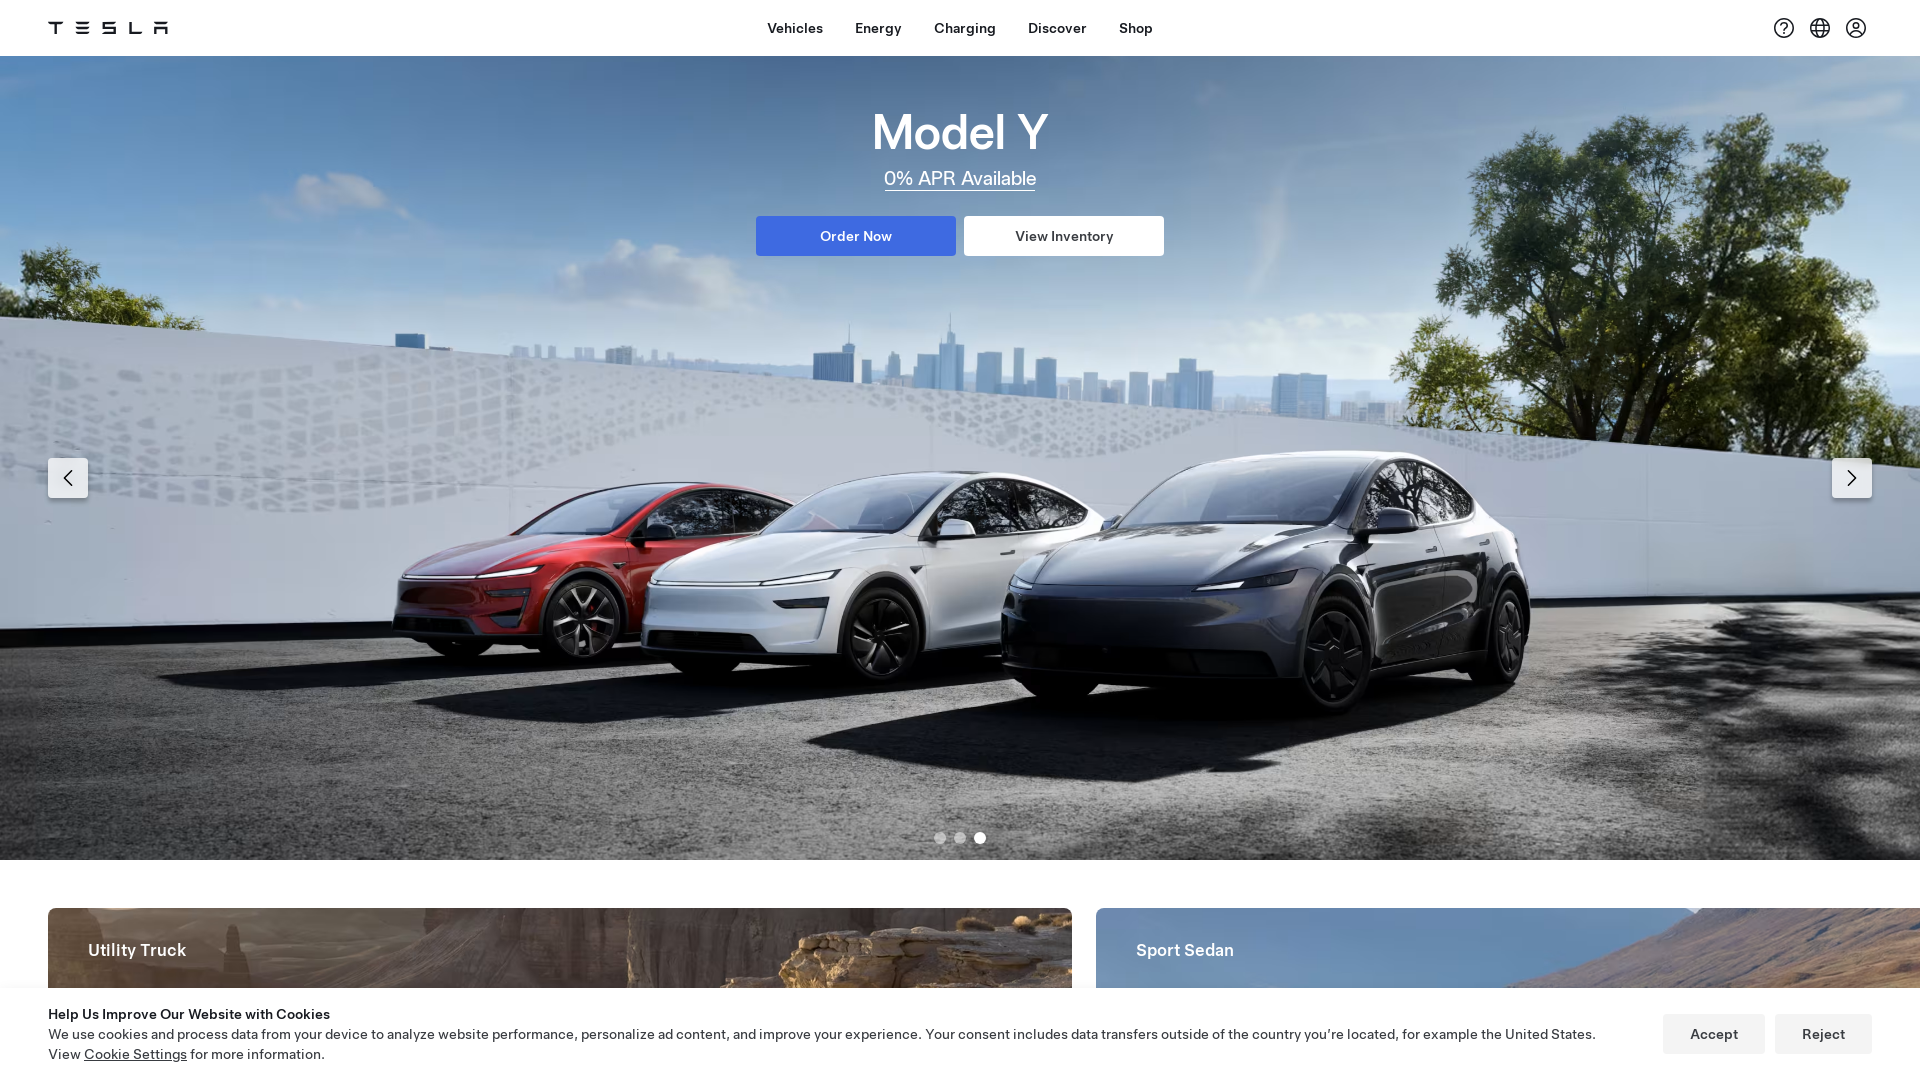

Navigated to Tesla homepage
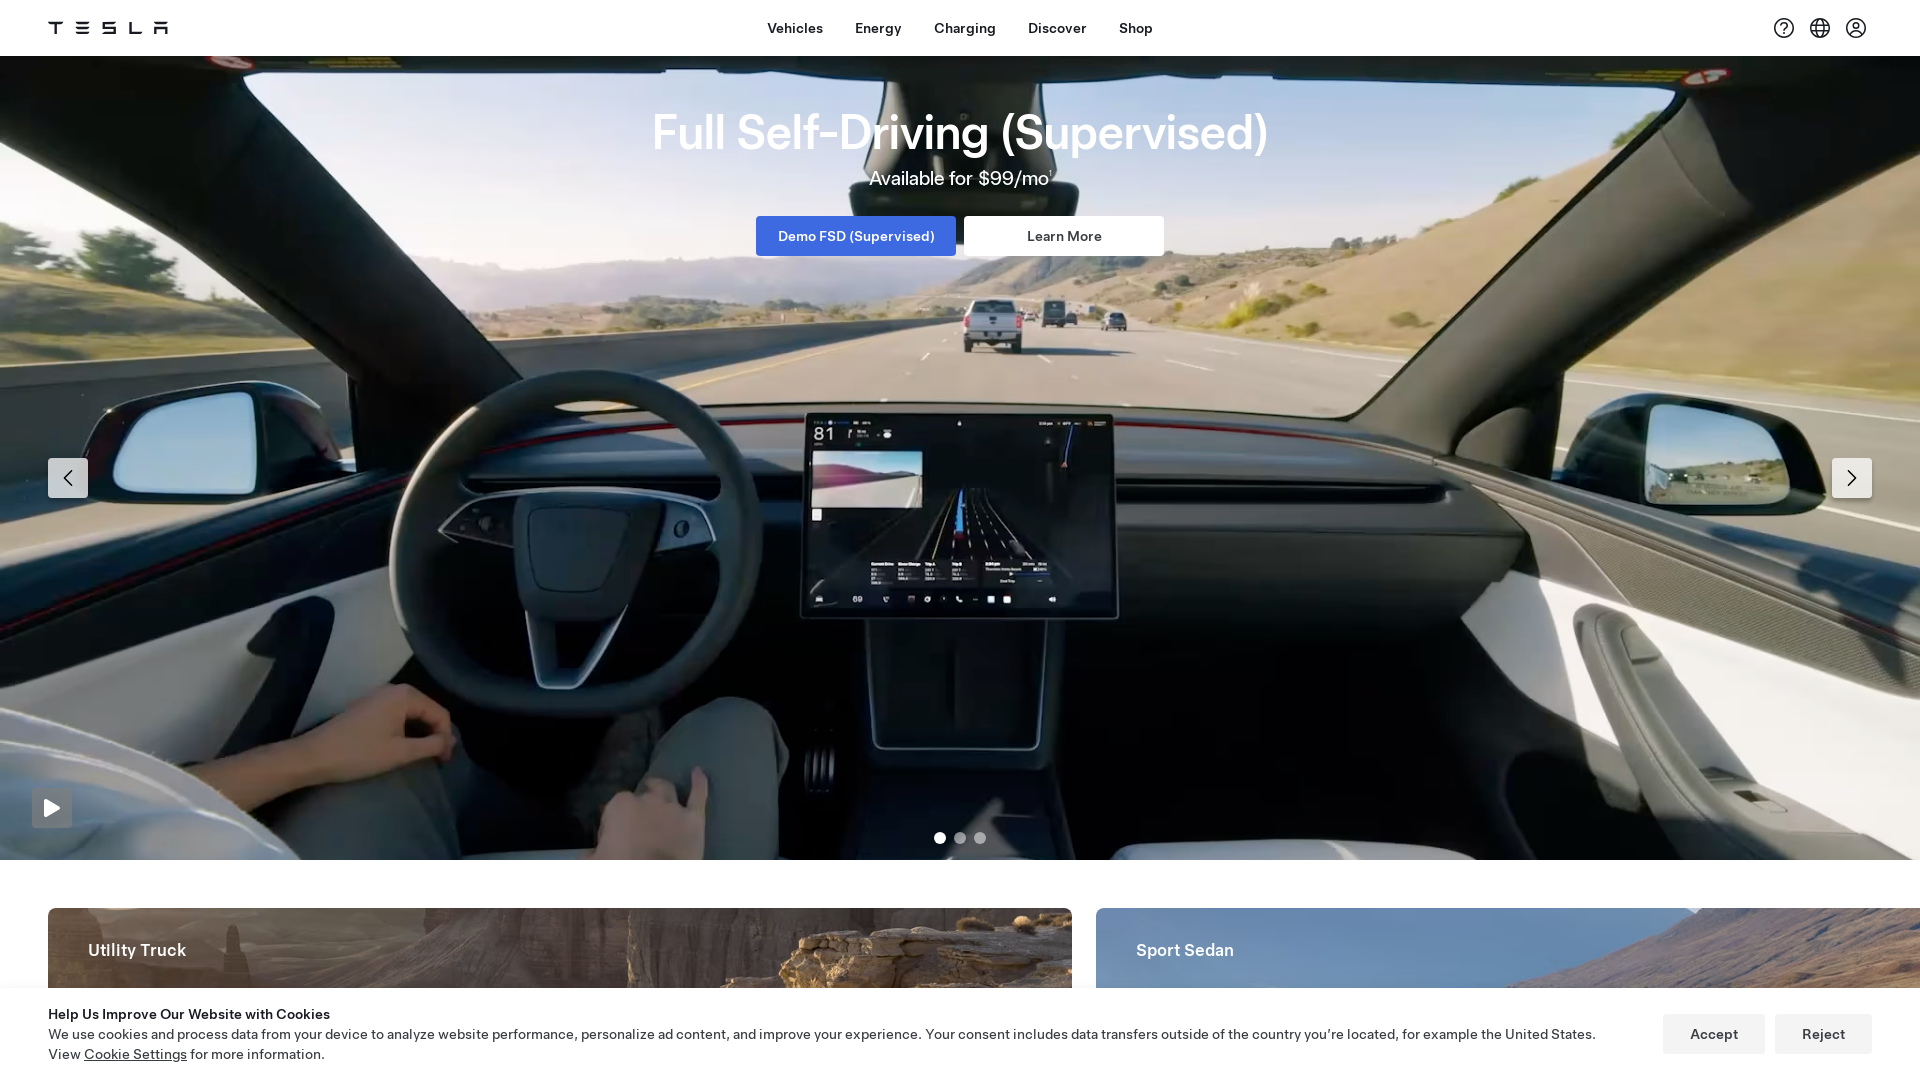

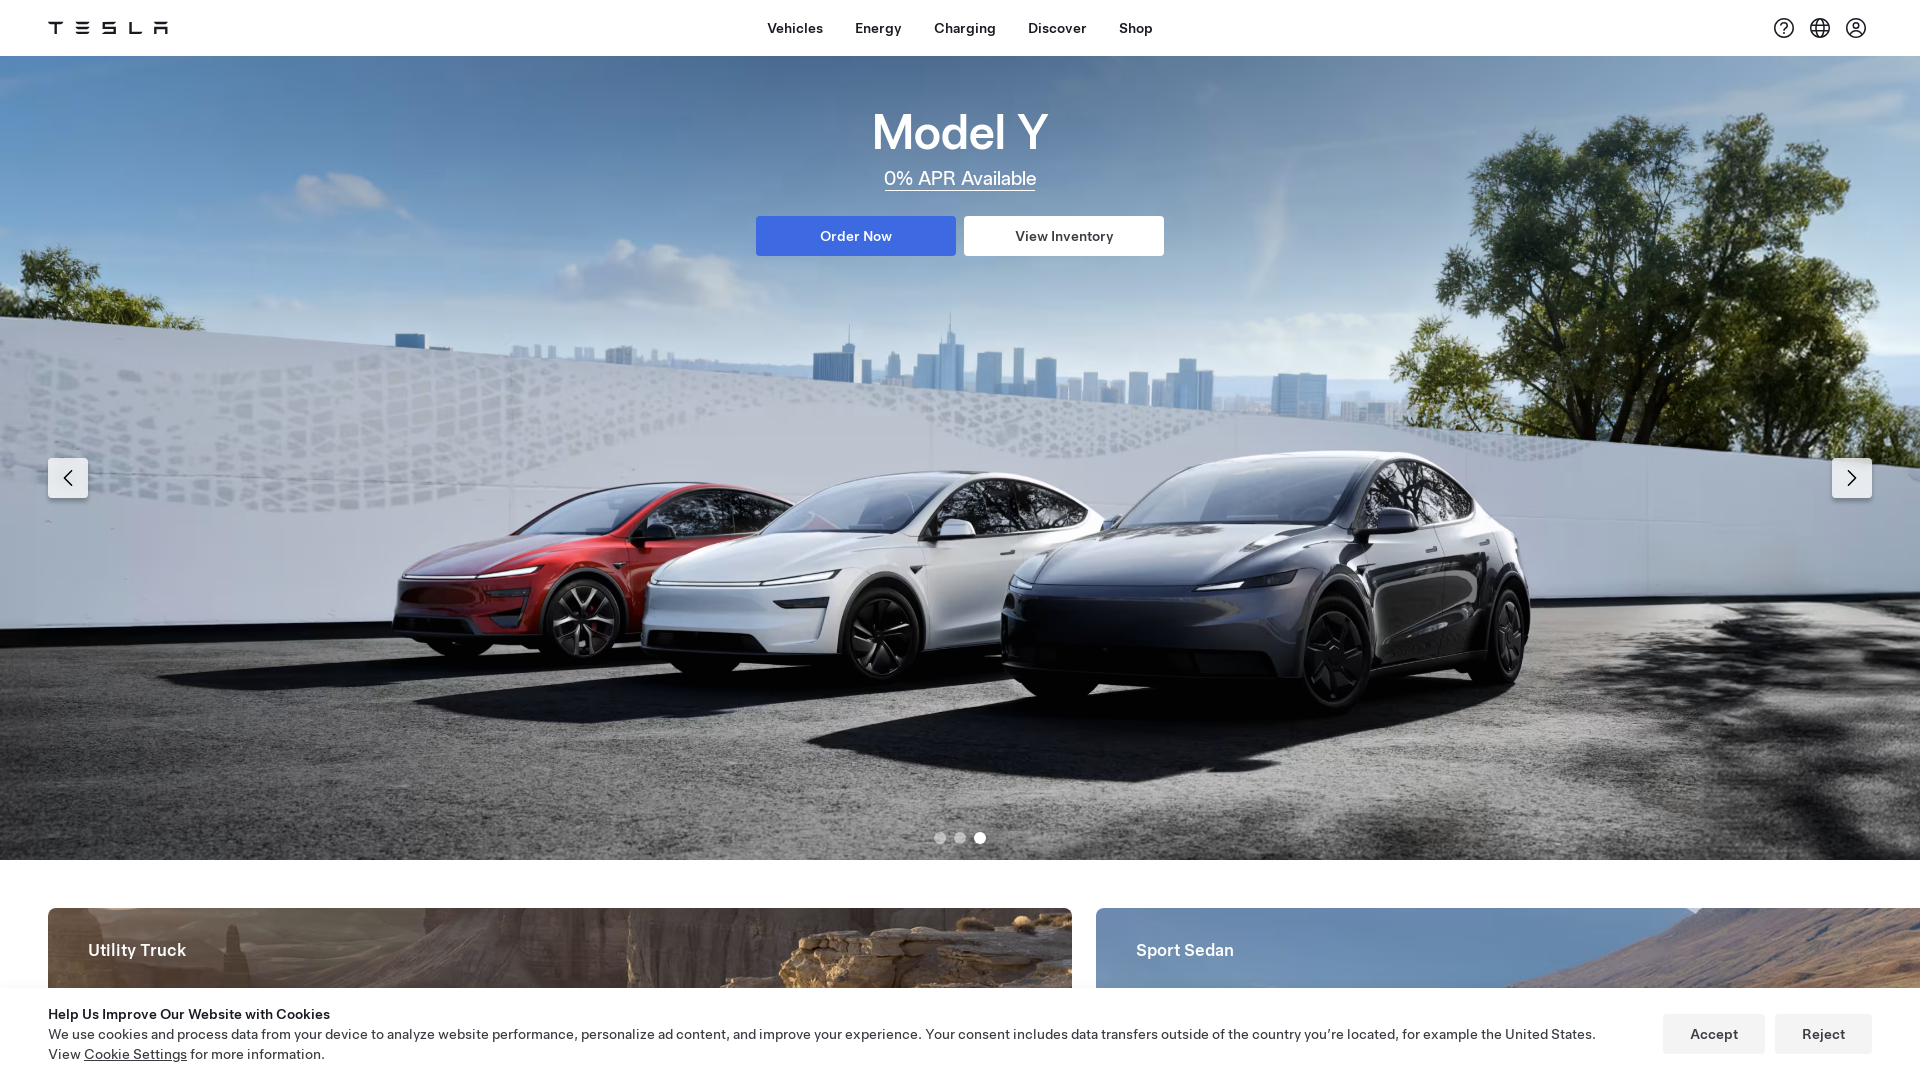